Navigates to a page with loading images and waits for the loading process to complete, indicated by "Done!" text appearing

Starting URL: https://bonigarcia.dev/selenium-webdriver-java/loading-images.html

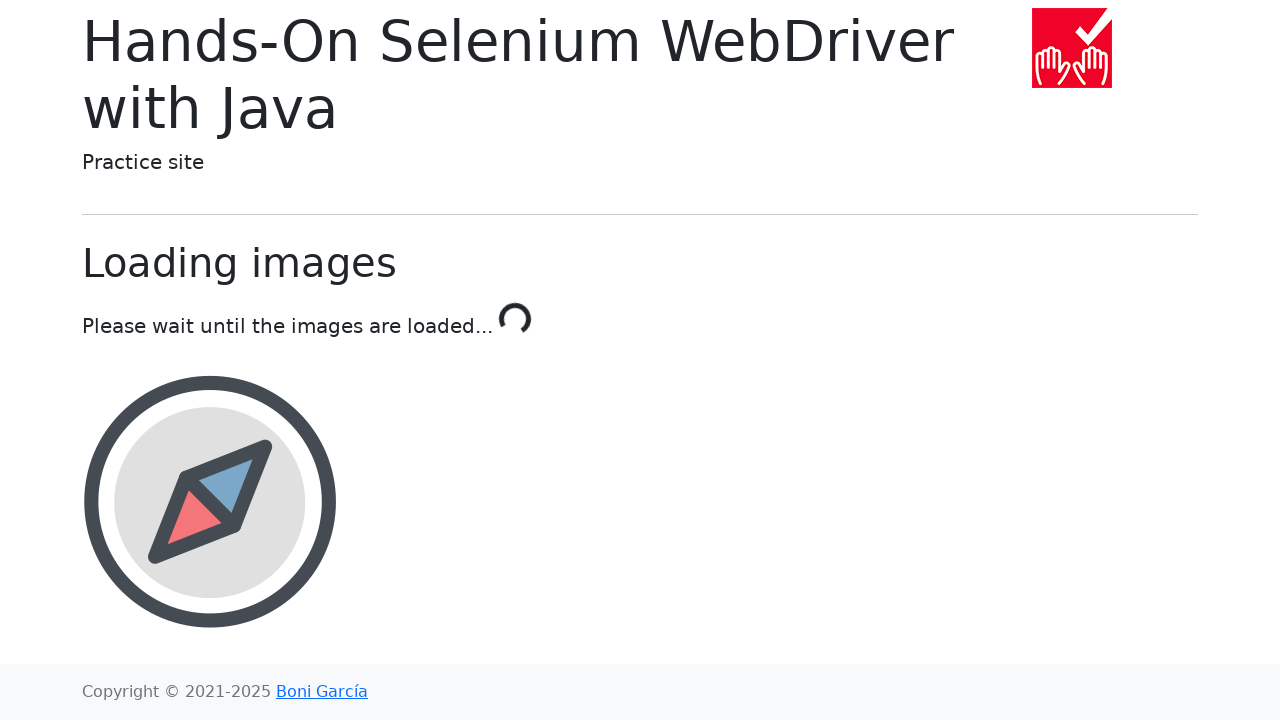

Navigated to loading images page
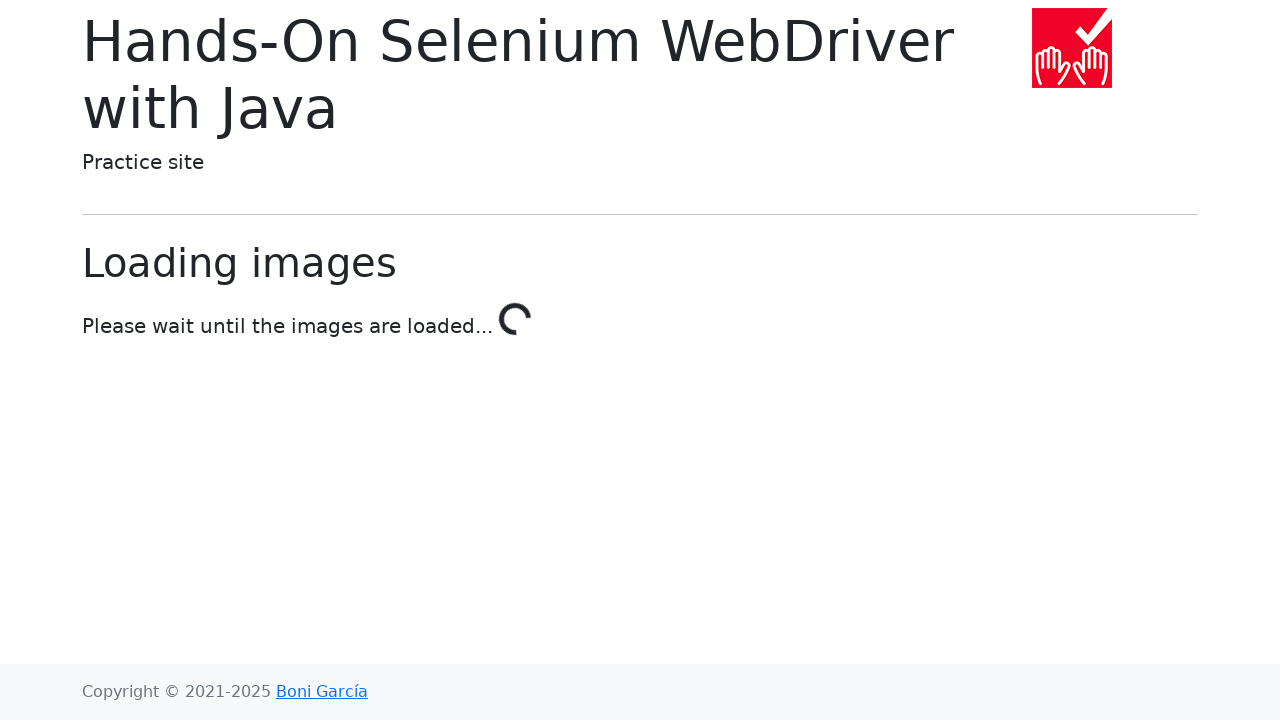

Loading process completed - 'Done!' text appeared
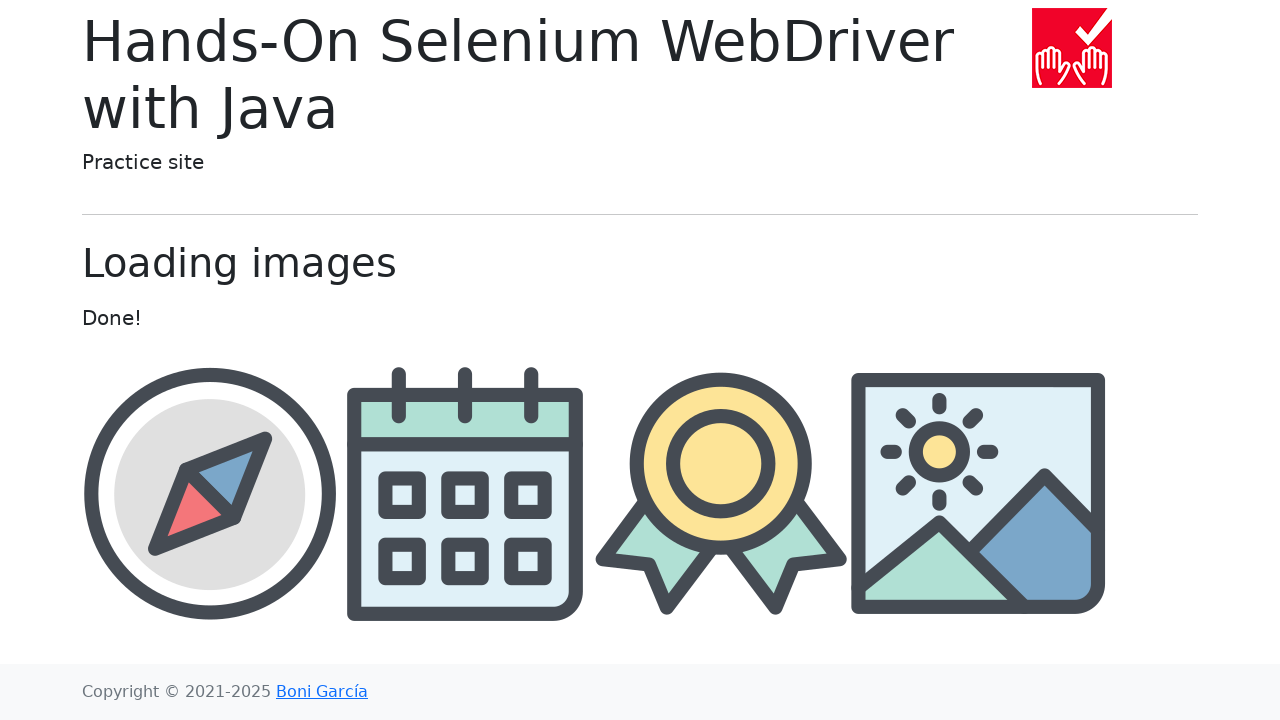

Award image loaded and is visible
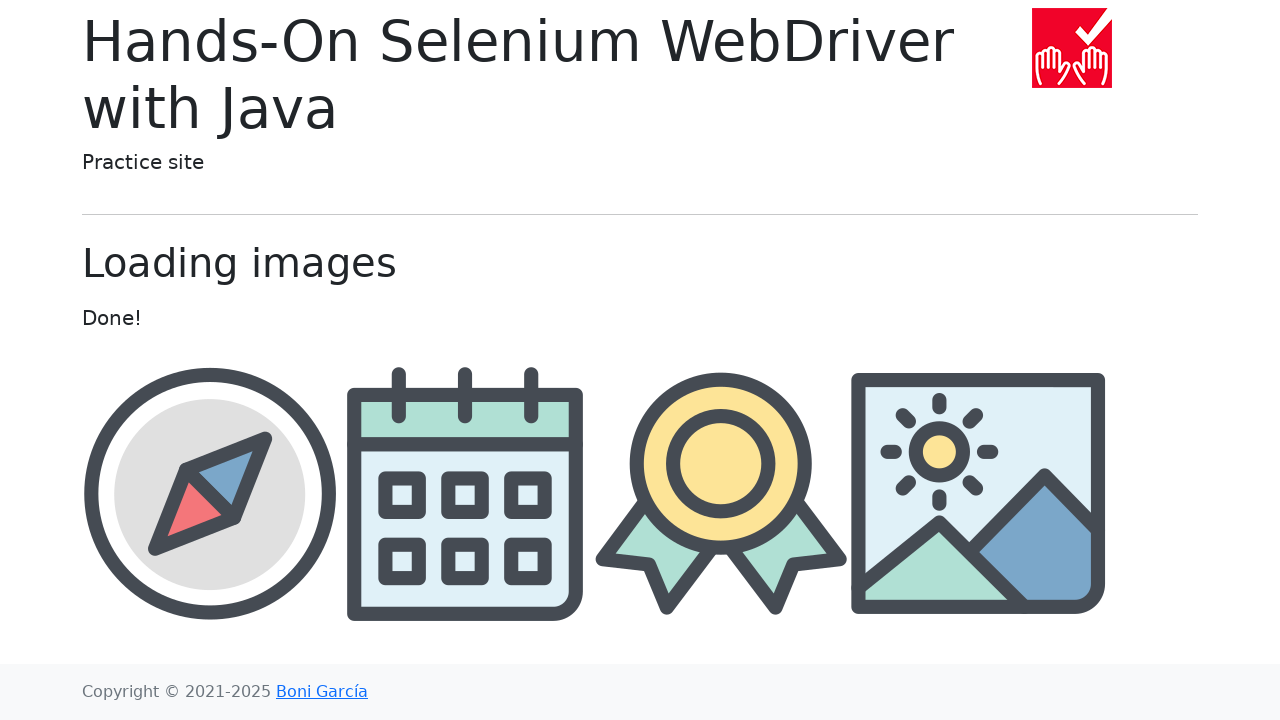

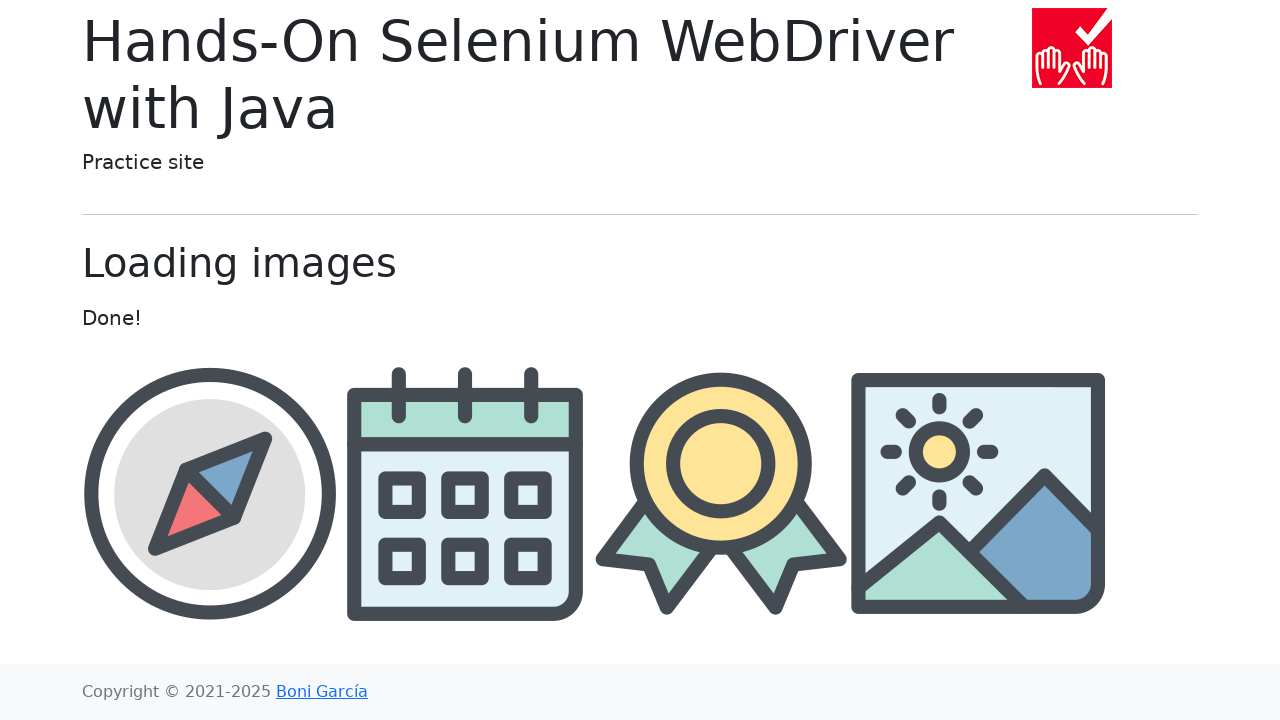